Navigates to a sortable data tables page and verifies that table headers and data cells are present and accessible

Starting URL: http://the-internet.herokuapp.com/

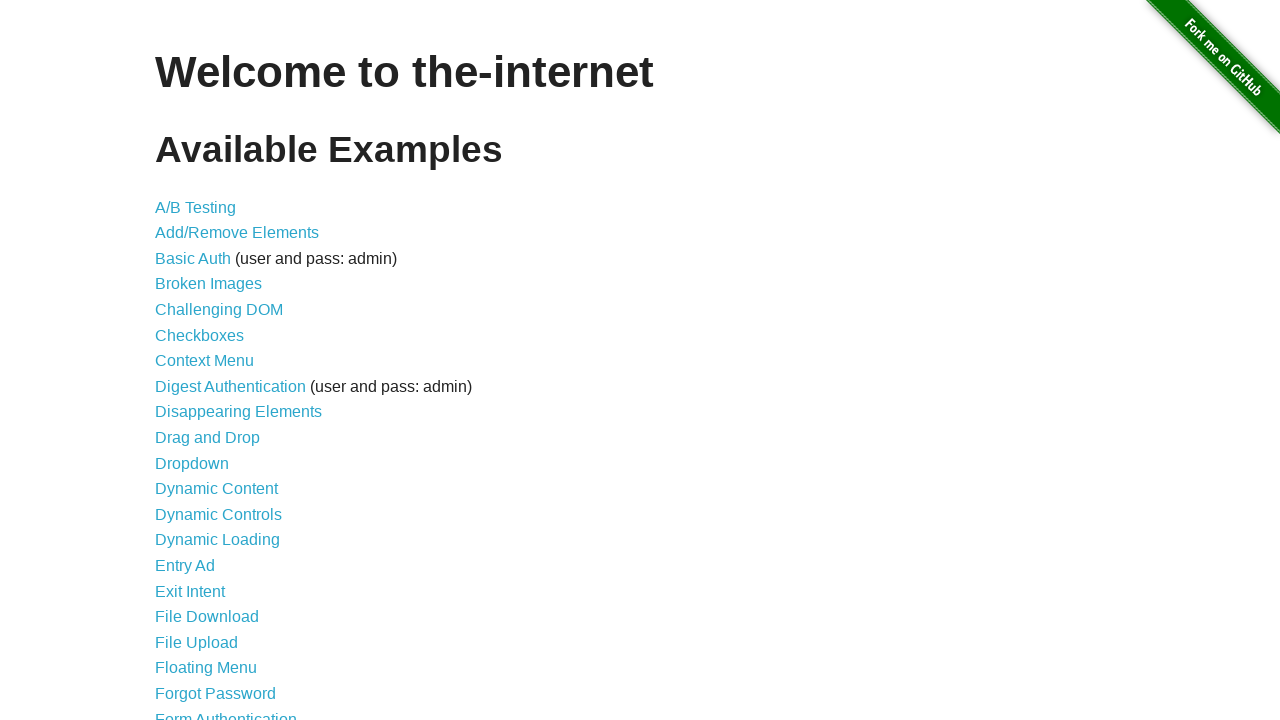

Clicked on Sortable Data Tables link at (230, 574) on text='Sortable Data Tables'
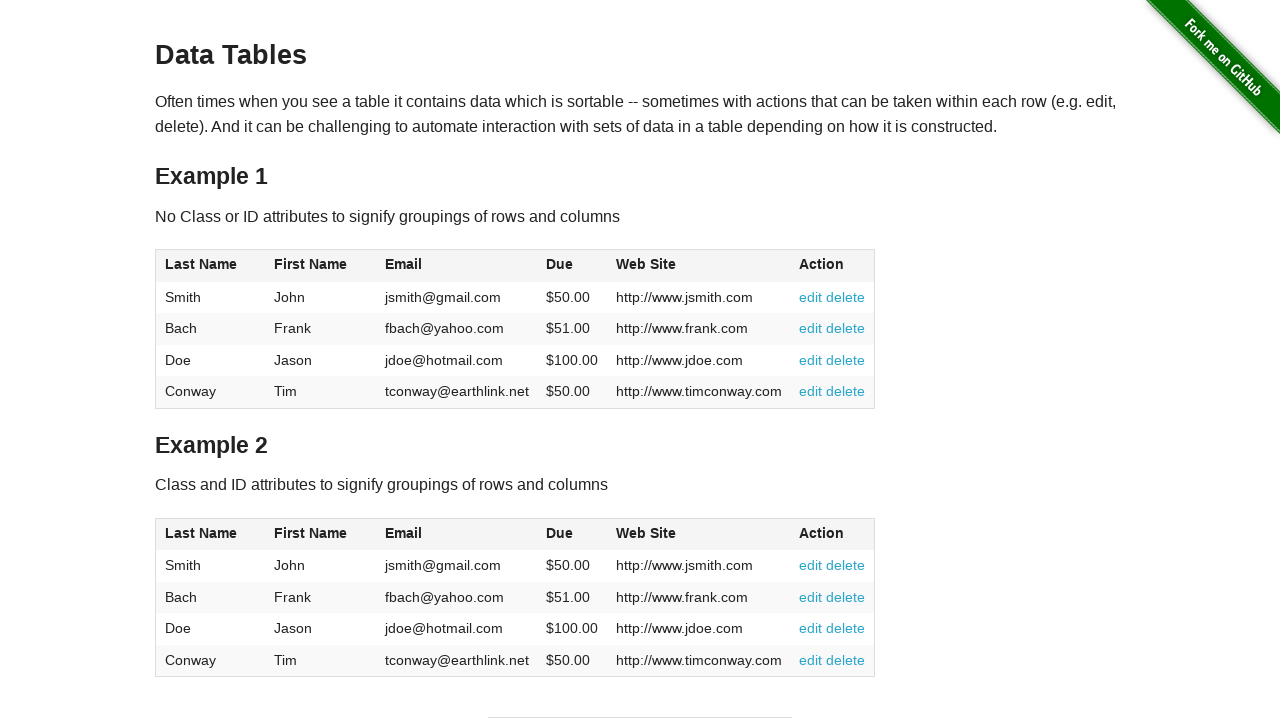

Table #table1 loaded and visible
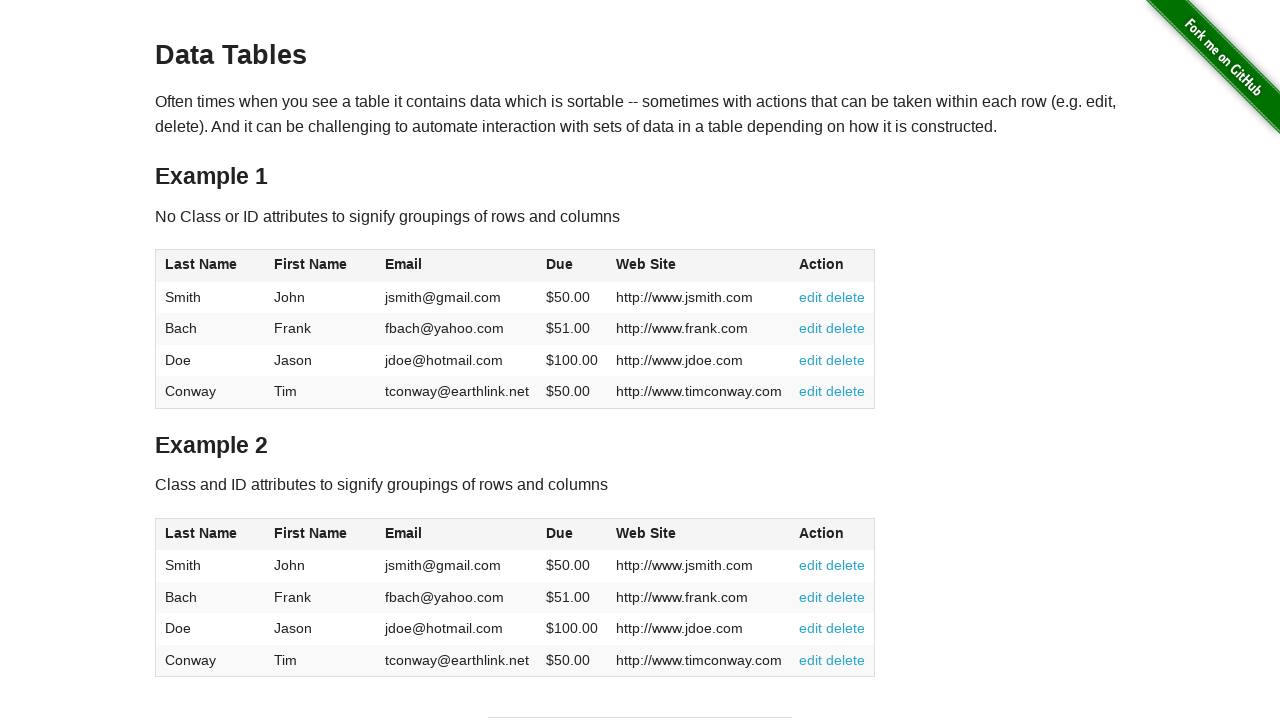

Table header column 1 is present and accessible
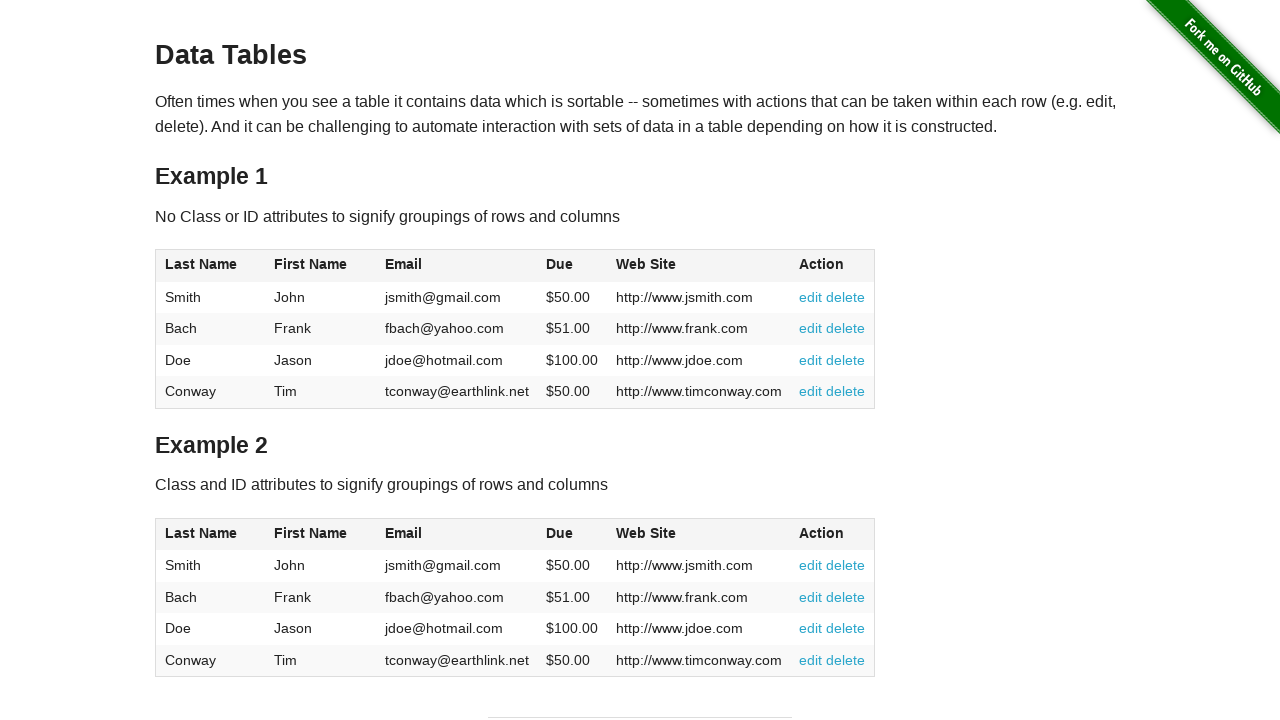

Table header column 2 is present and accessible
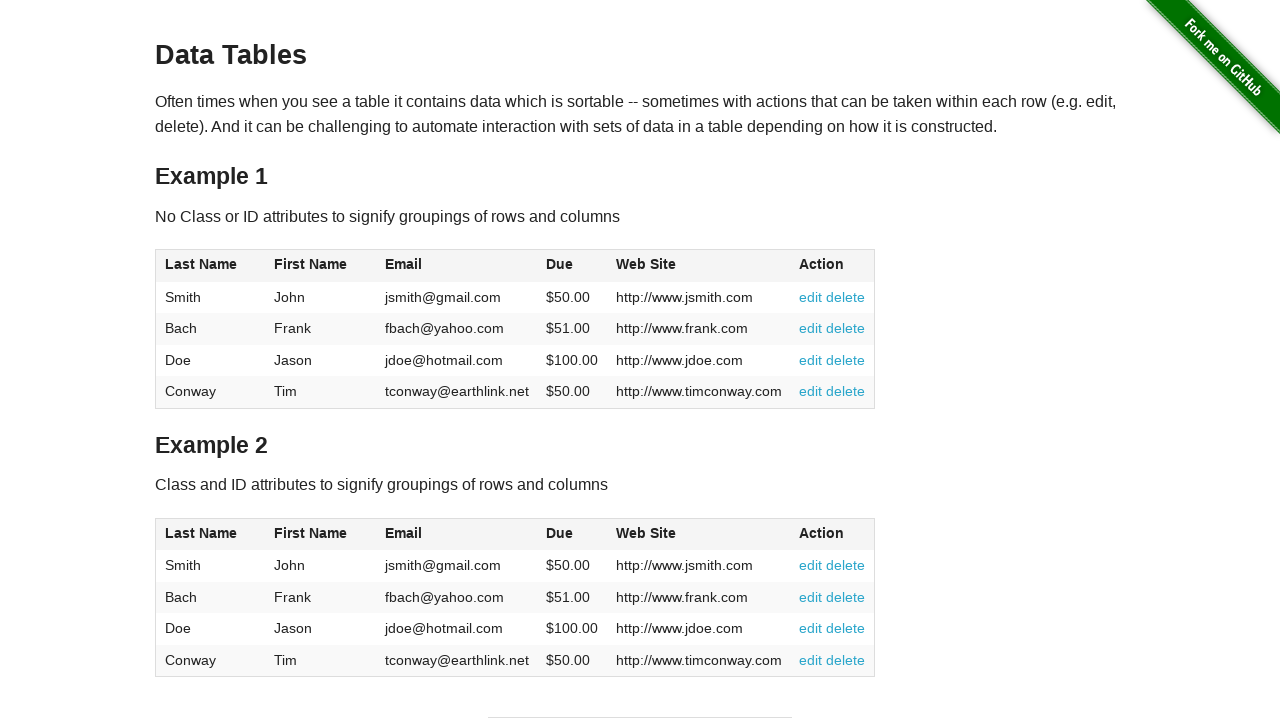

Table header column 3 is present and accessible
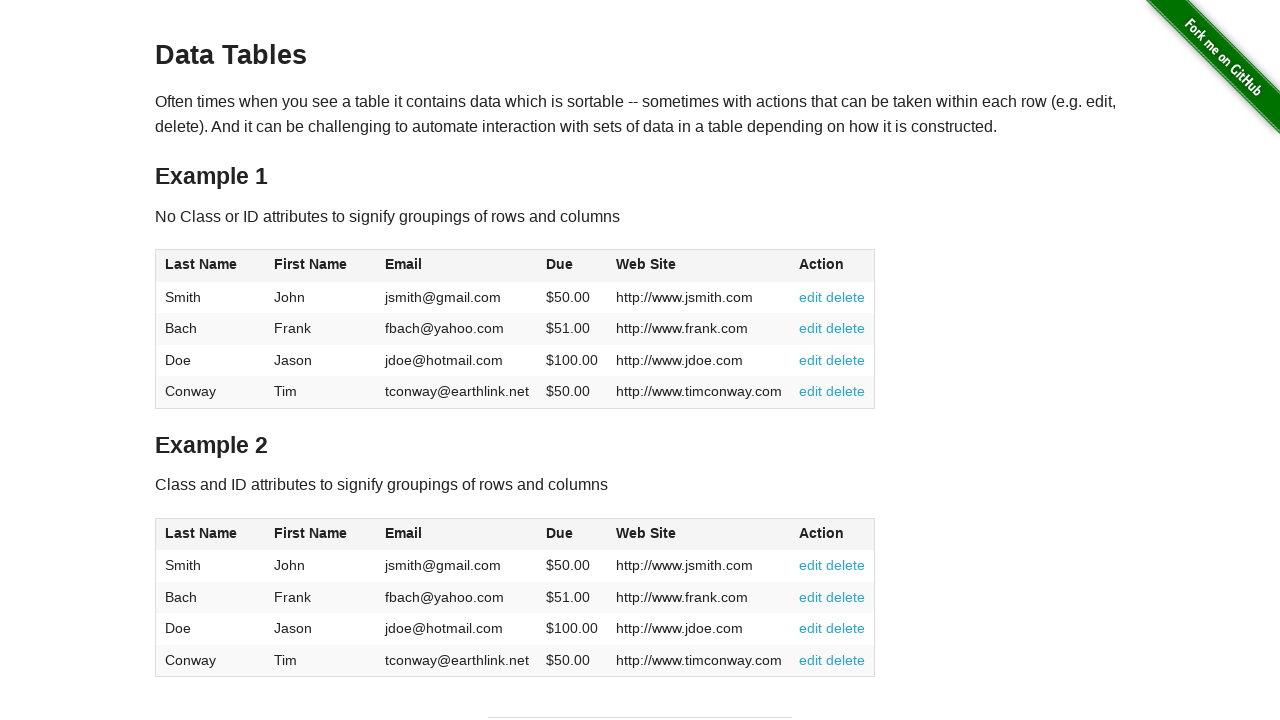

Table header column 4 is present and accessible
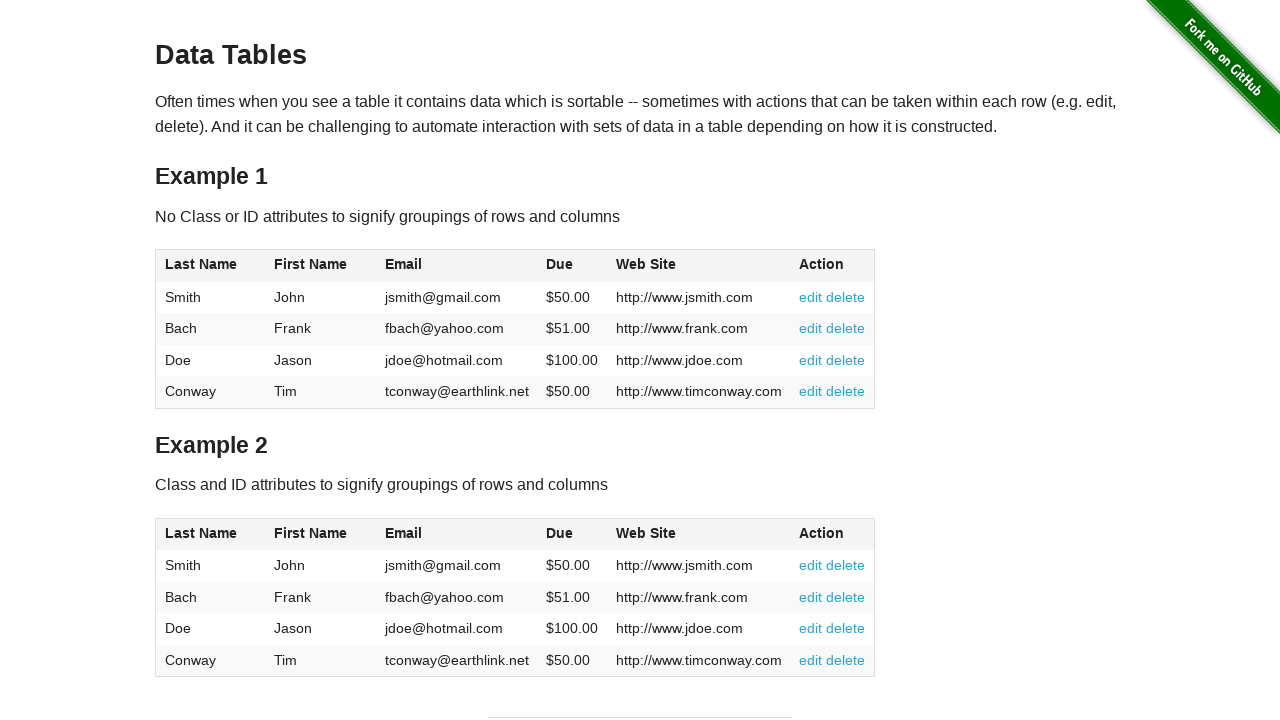

Table header column 5 is present and accessible
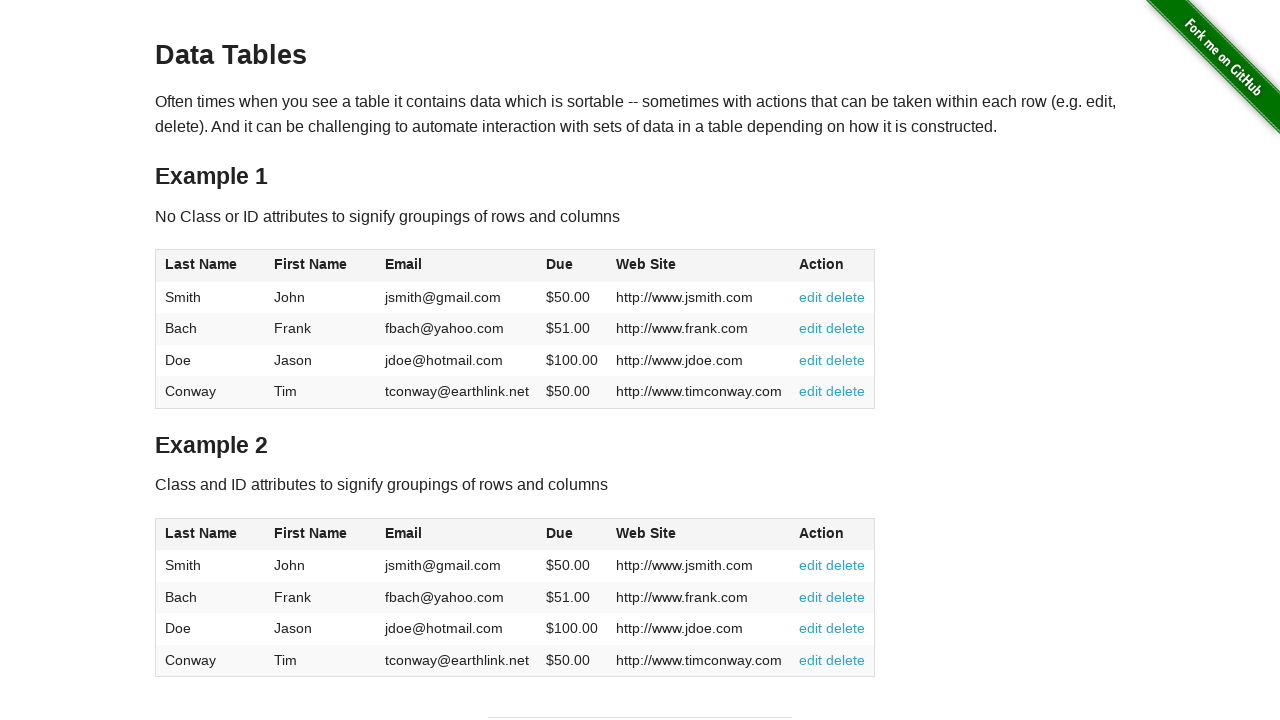

Table data cell at row 1, column 1 is present and accessible
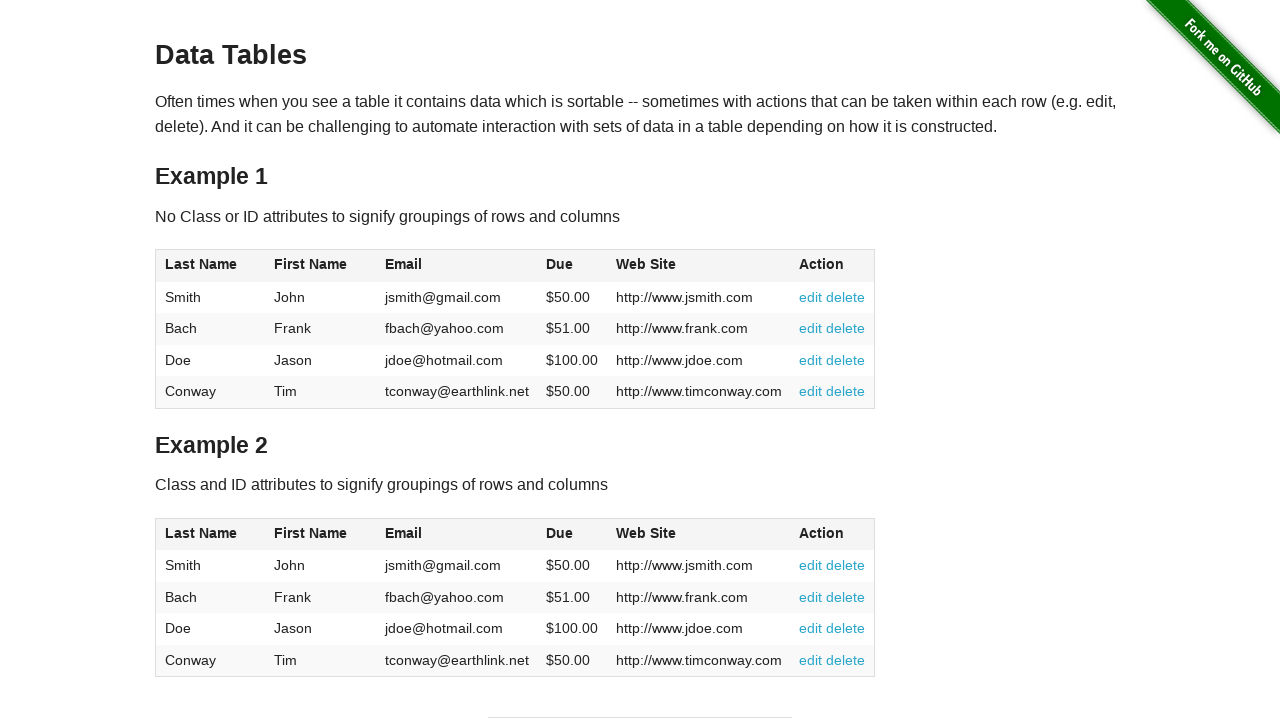

Table data cell at row 2, column 1 is present and accessible
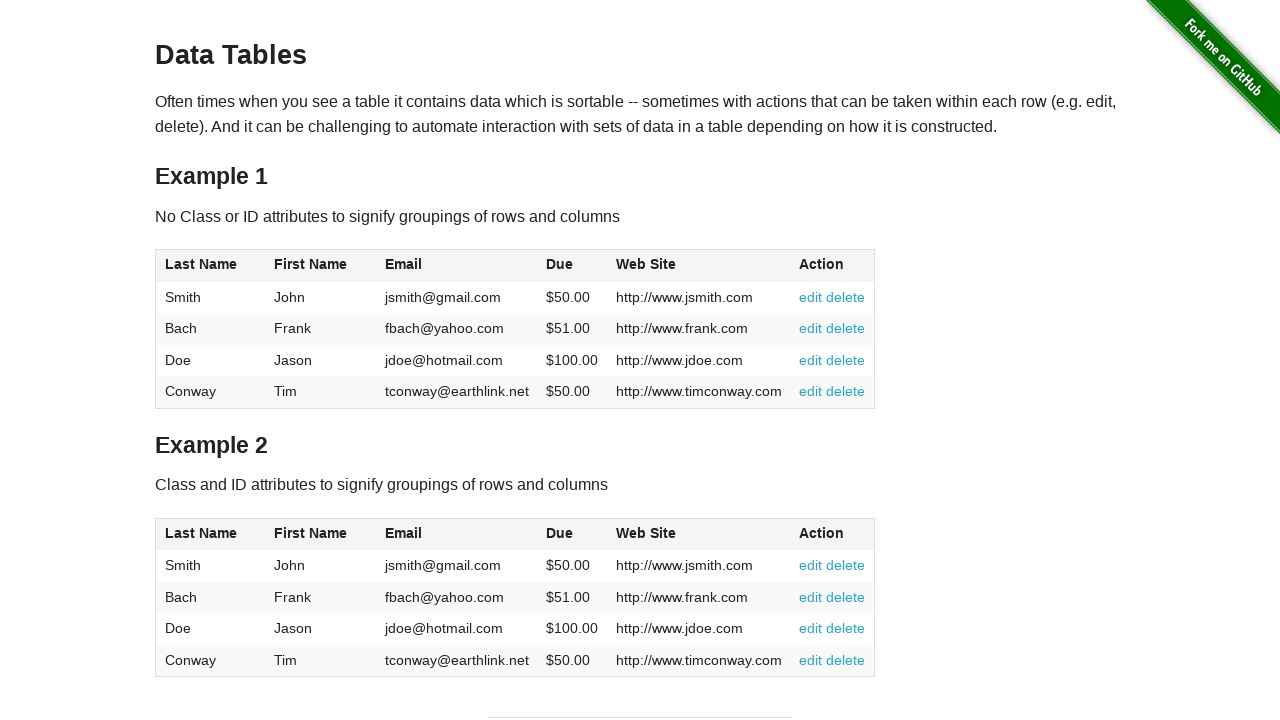

Table data cell at row 3, column 1 is present and accessible
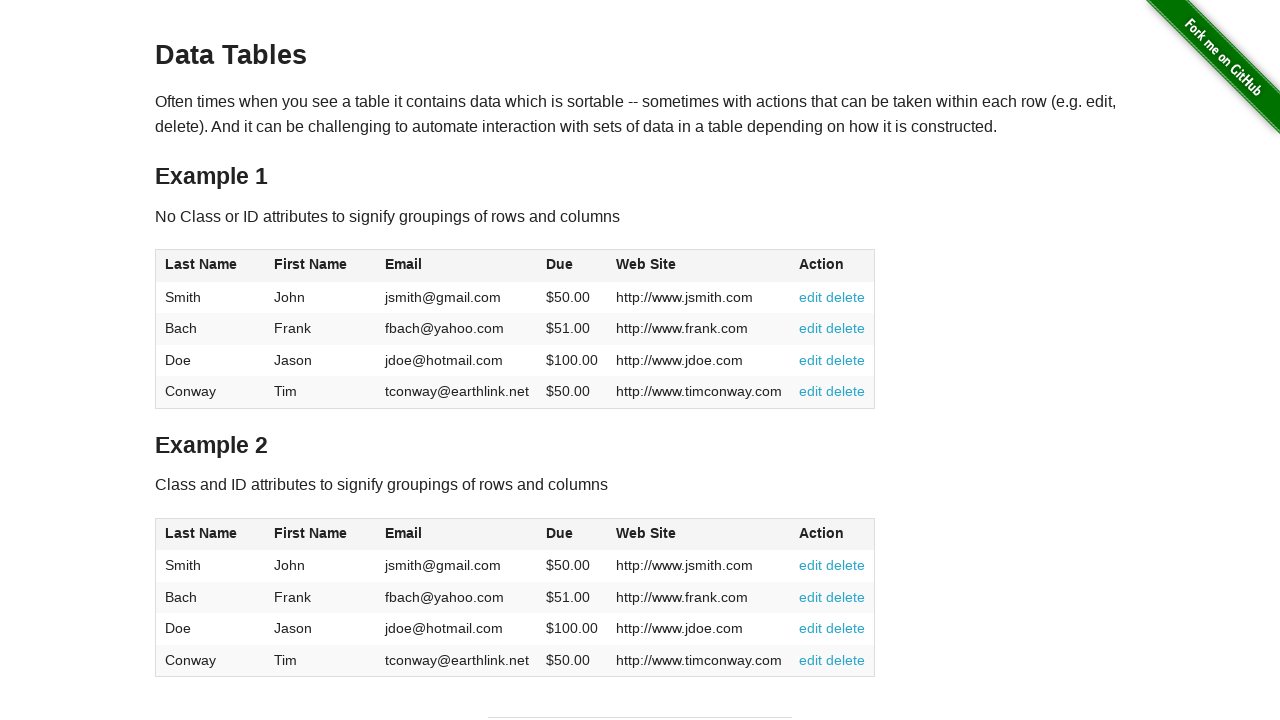

Table data cell at row 4, column 1 is present and accessible
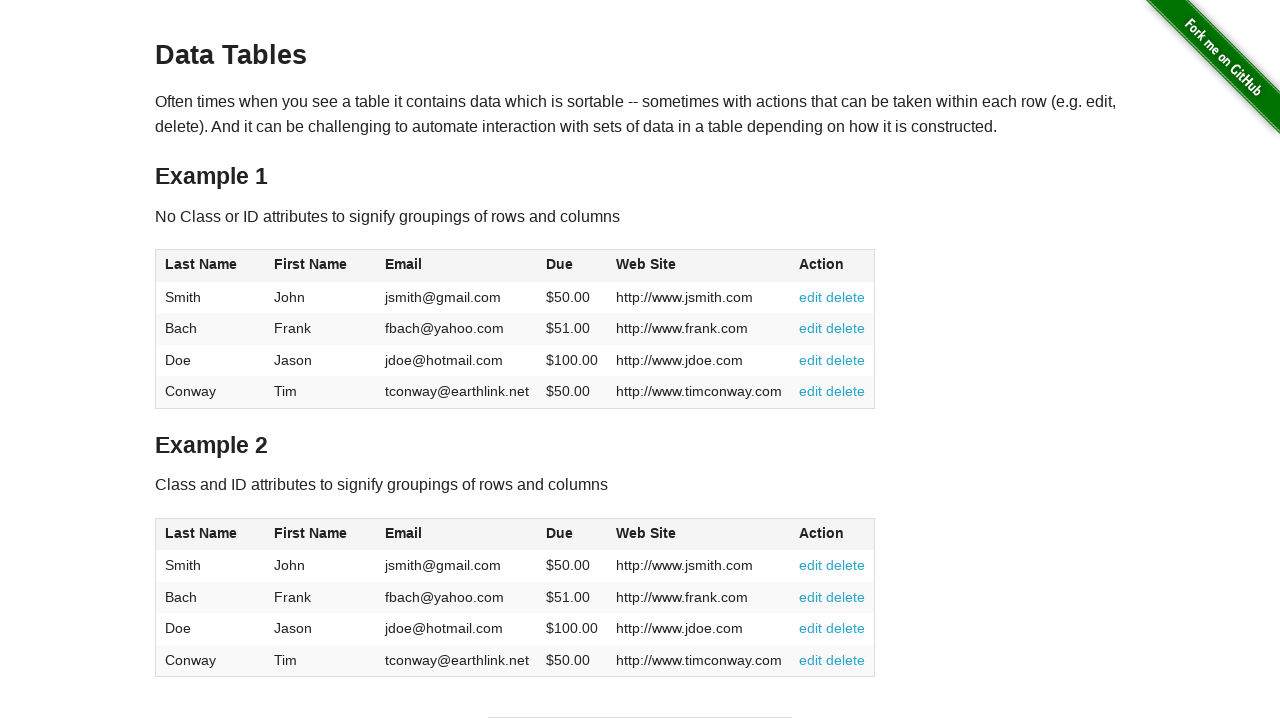

Table data cell at row 1, column 2 is present and accessible
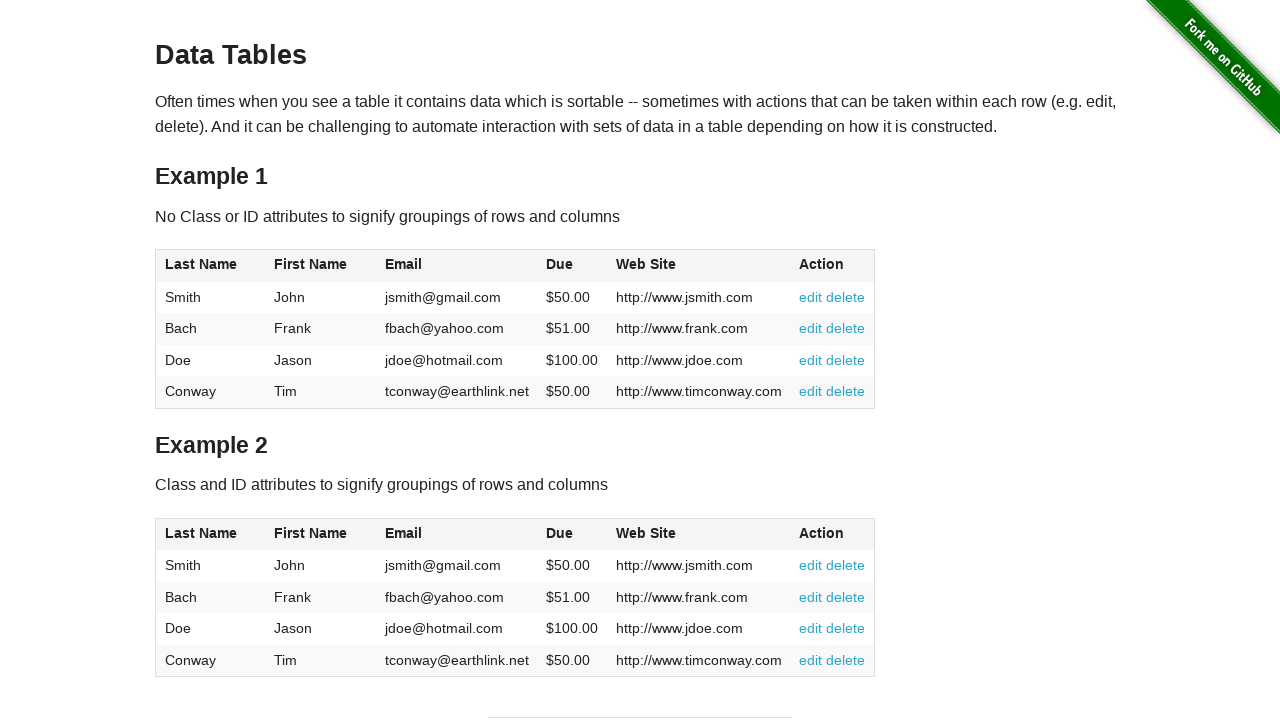

Table data cell at row 2, column 2 is present and accessible
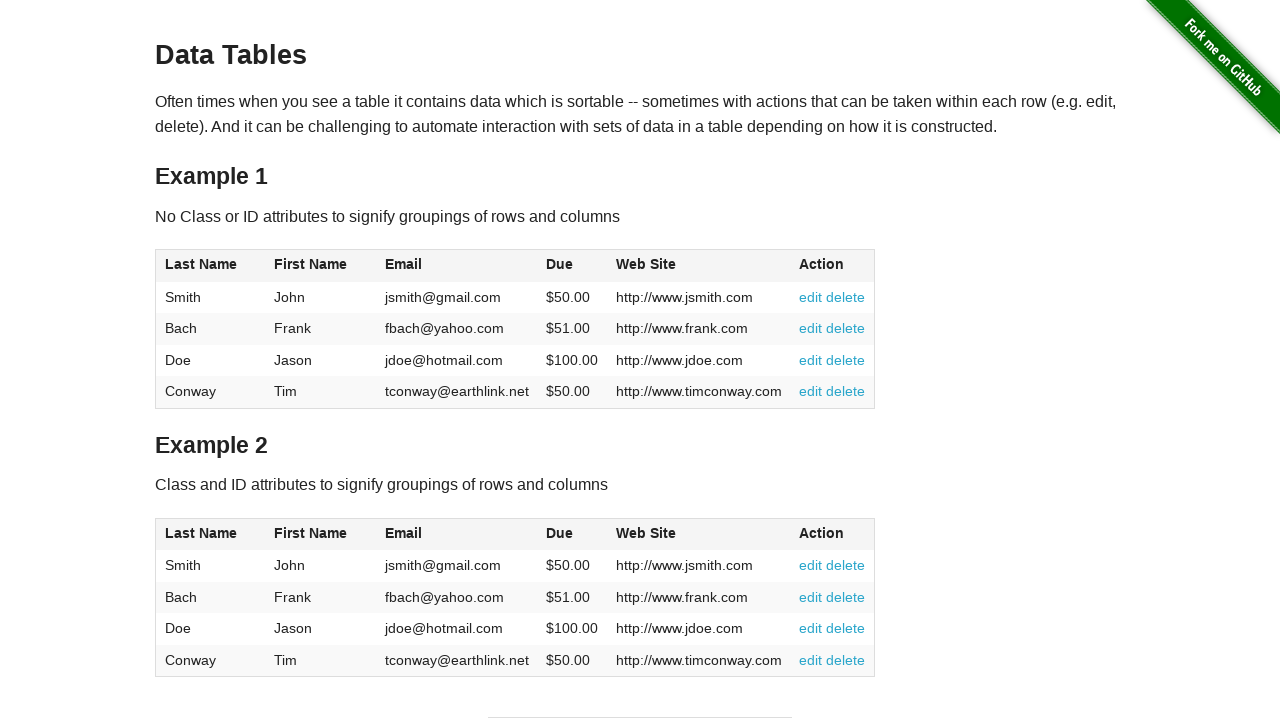

Table data cell at row 3, column 2 is present and accessible
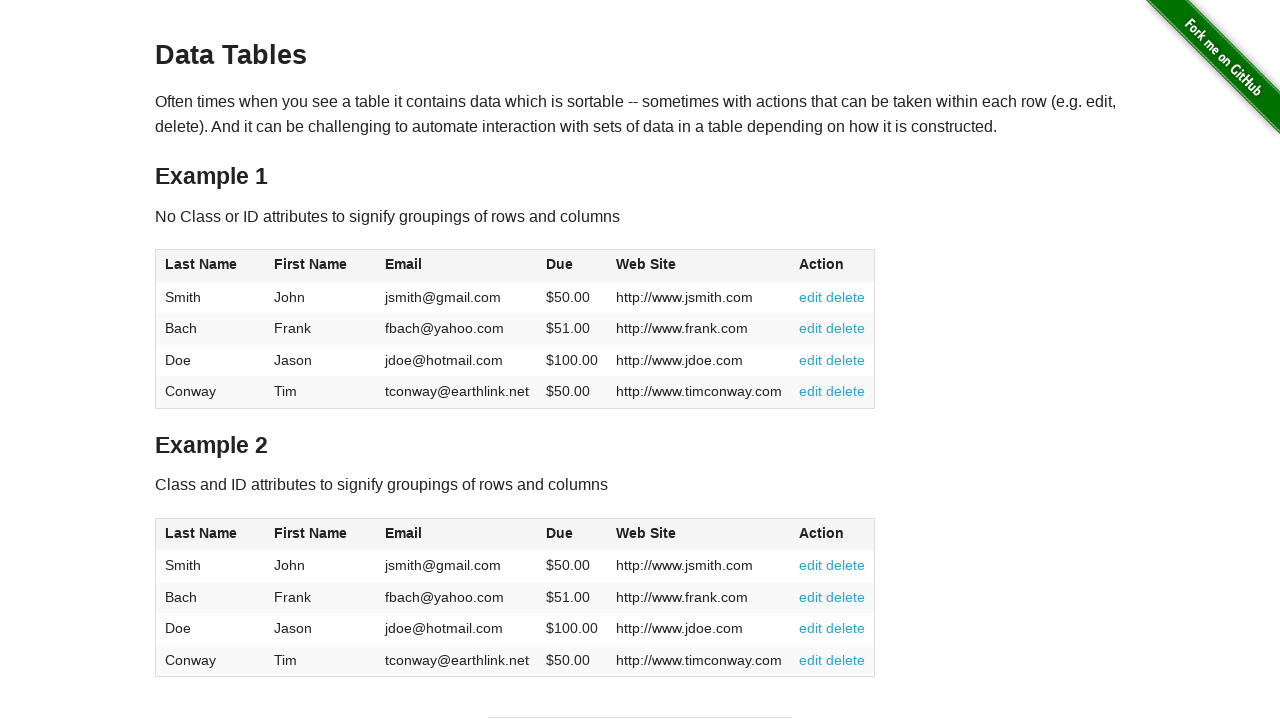

Table data cell at row 4, column 2 is present and accessible
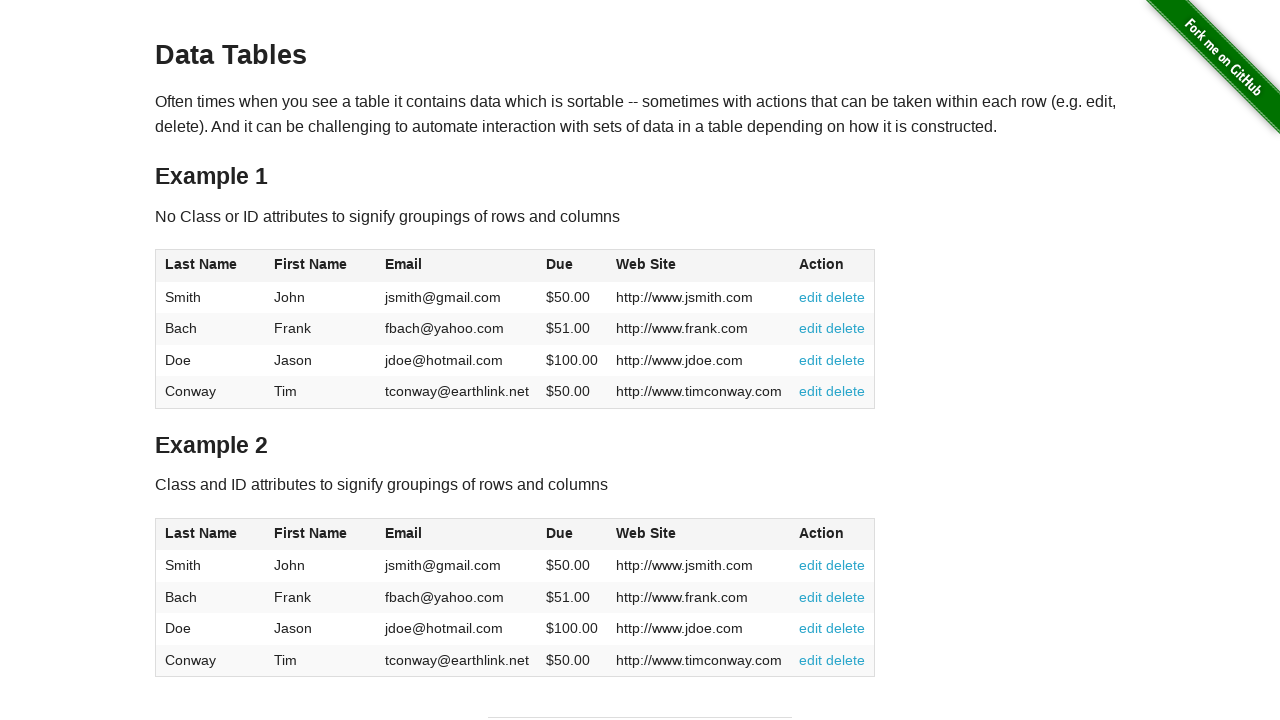

Table data cell at row 1, column 3 is present and accessible
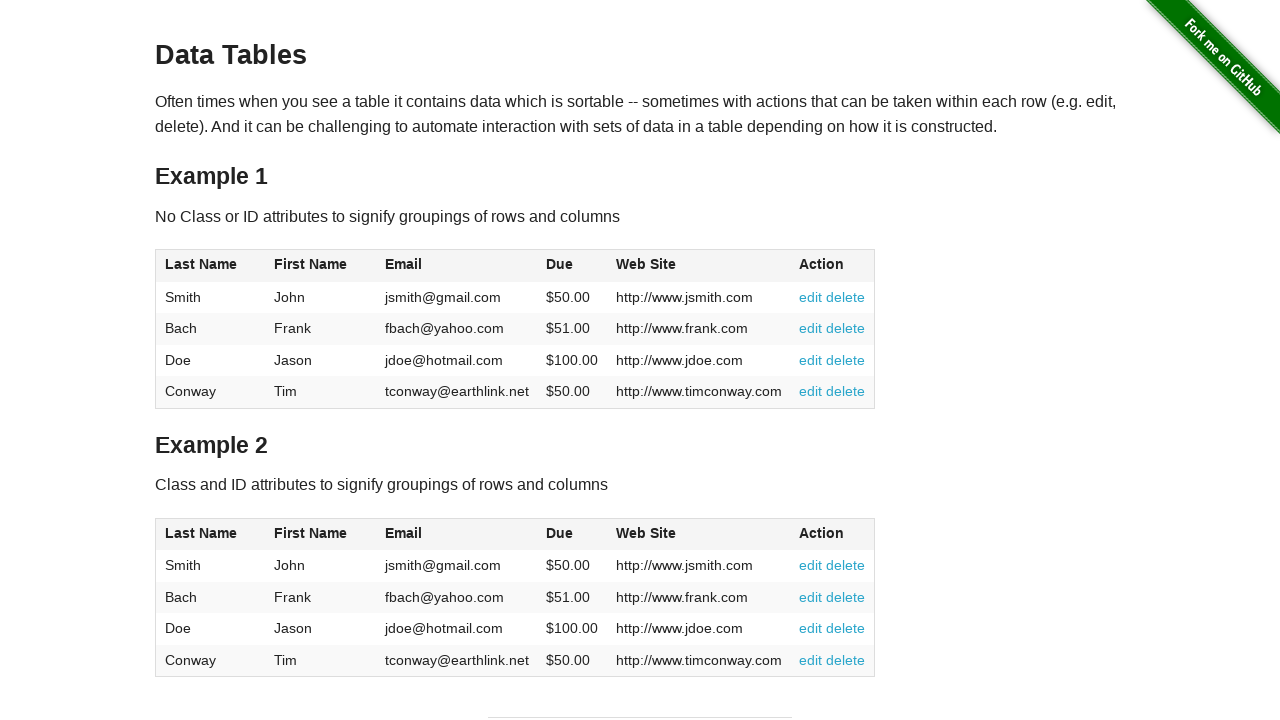

Table data cell at row 2, column 3 is present and accessible
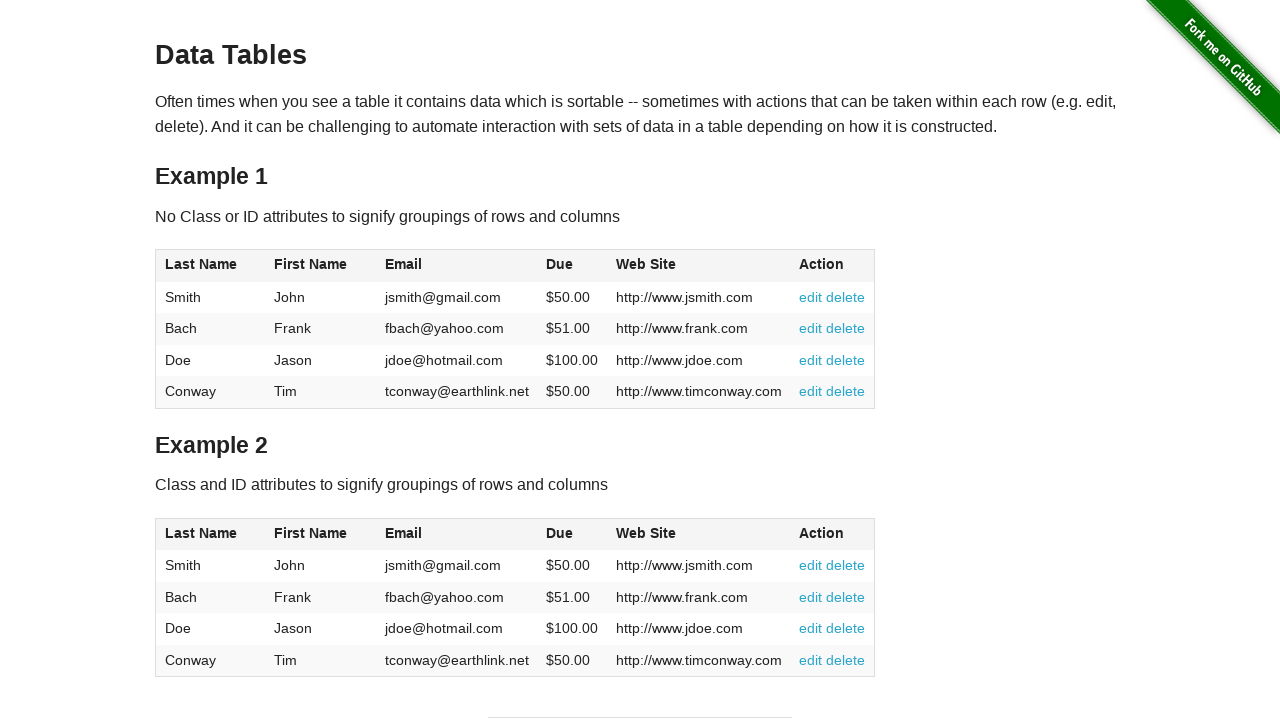

Table data cell at row 3, column 3 is present and accessible
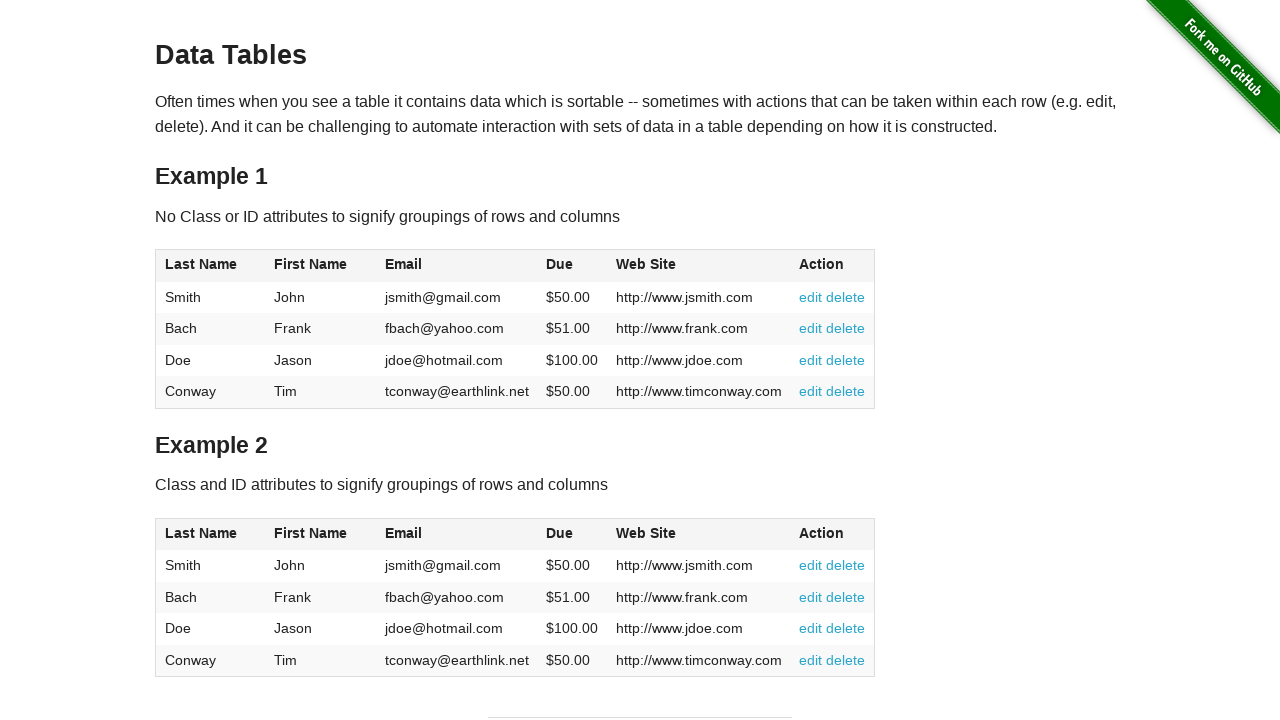

Table data cell at row 4, column 3 is present and accessible
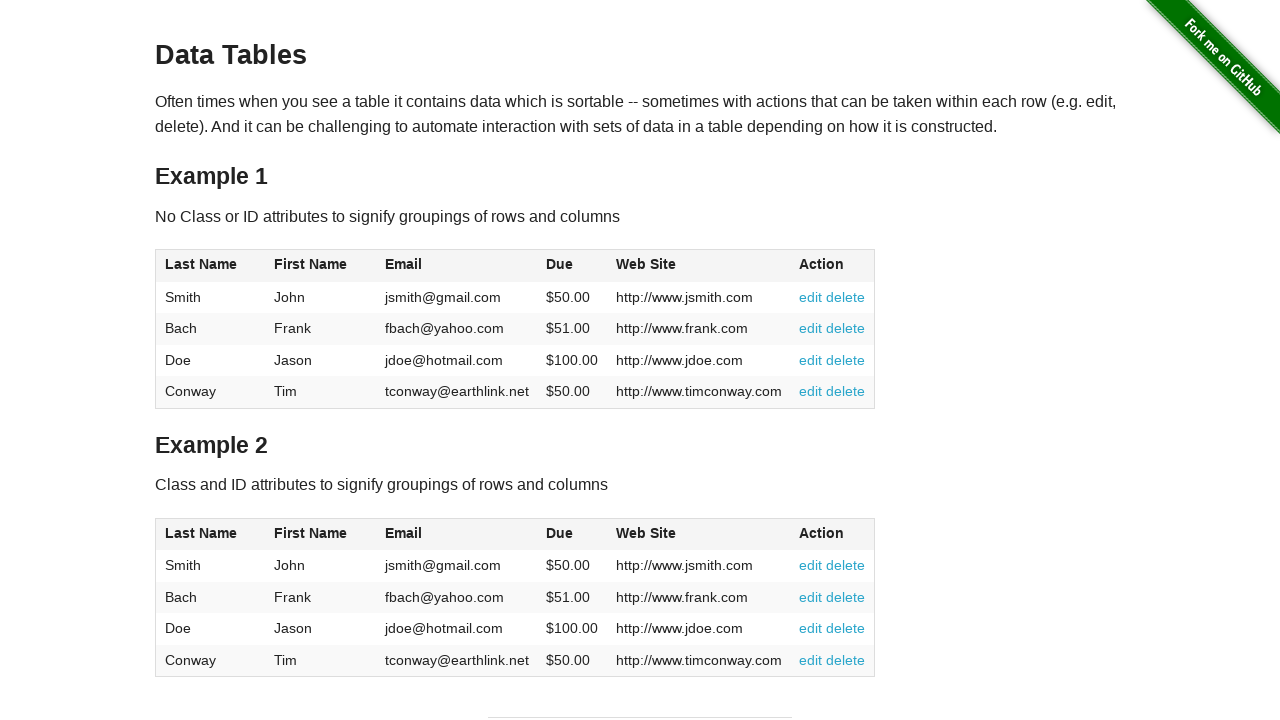

Table data cell at row 1, column 4 is present and accessible
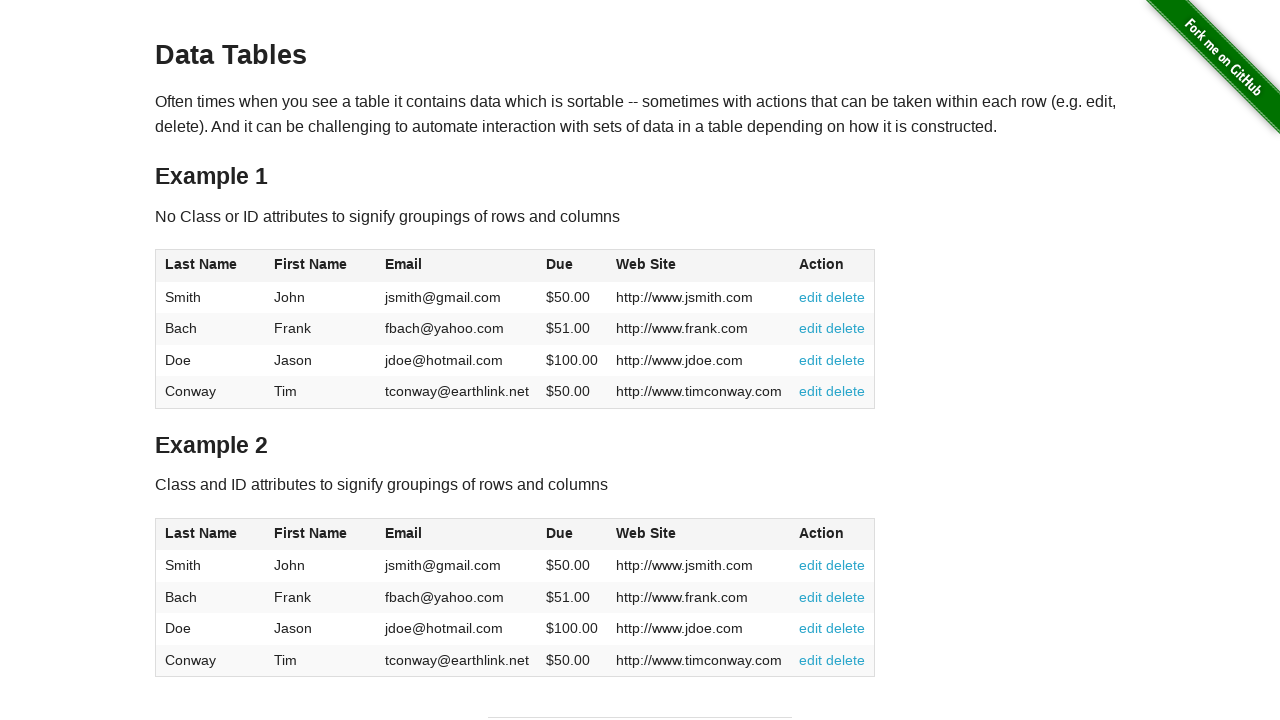

Table data cell at row 2, column 4 is present and accessible
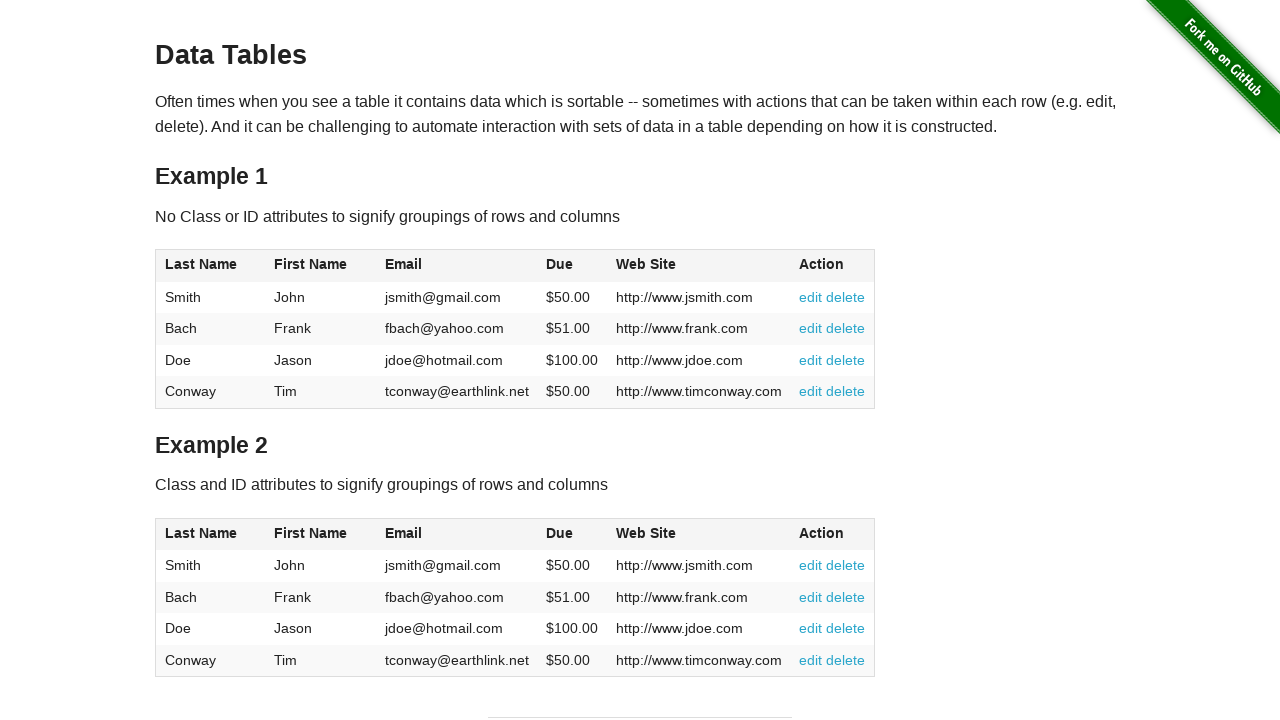

Table data cell at row 3, column 4 is present and accessible
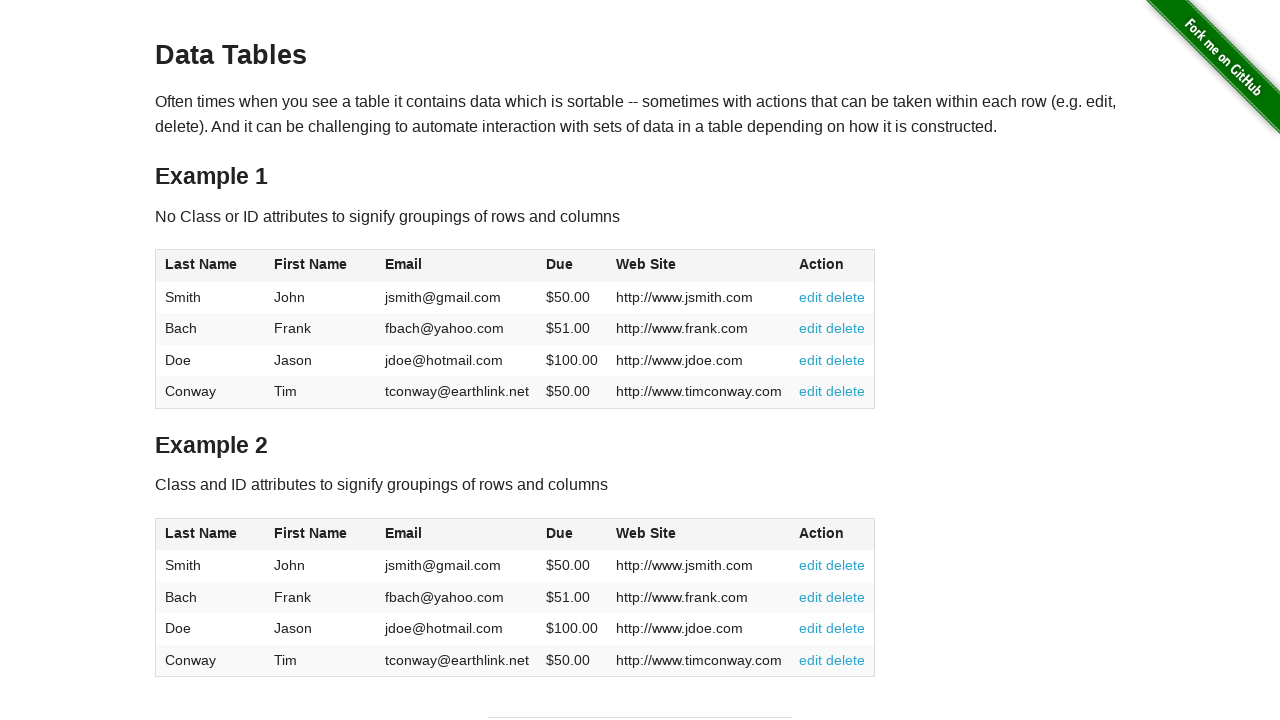

Table data cell at row 4, column 4 is present and accessible
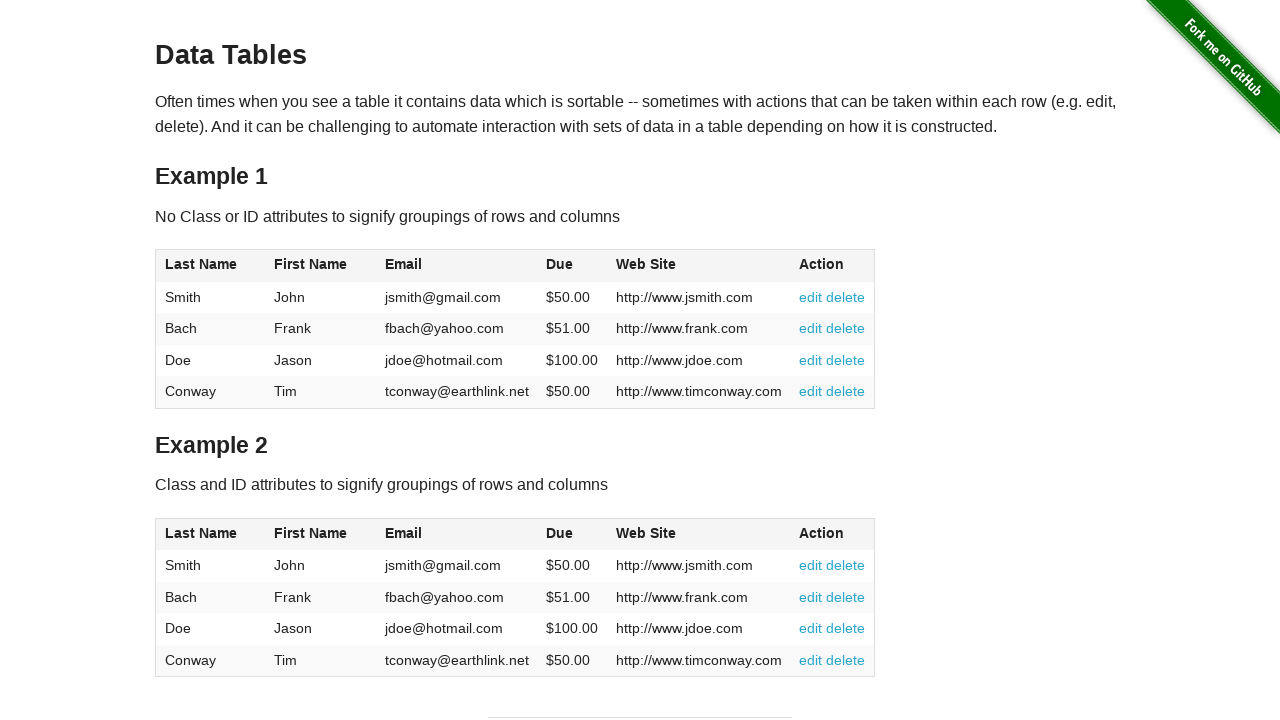

Table data cell at row 1, column 5 is present and accessible
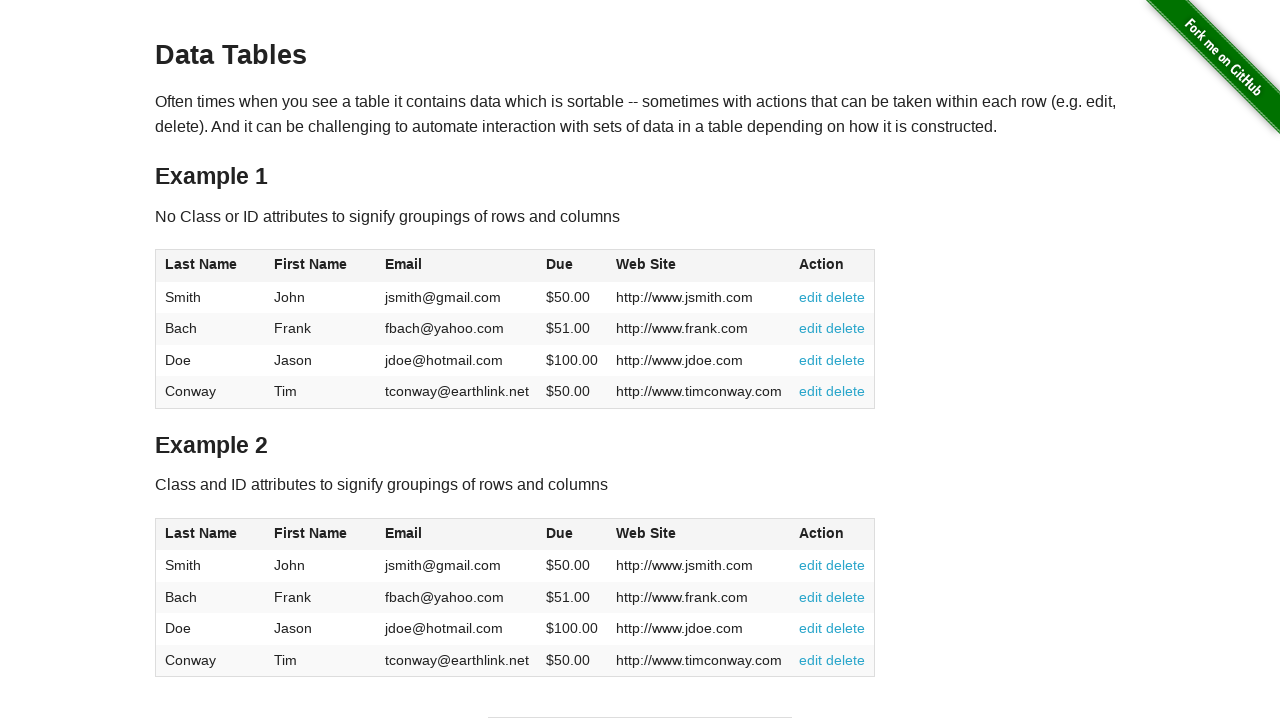

Table data cell at row 2, column 5 is present and accessible
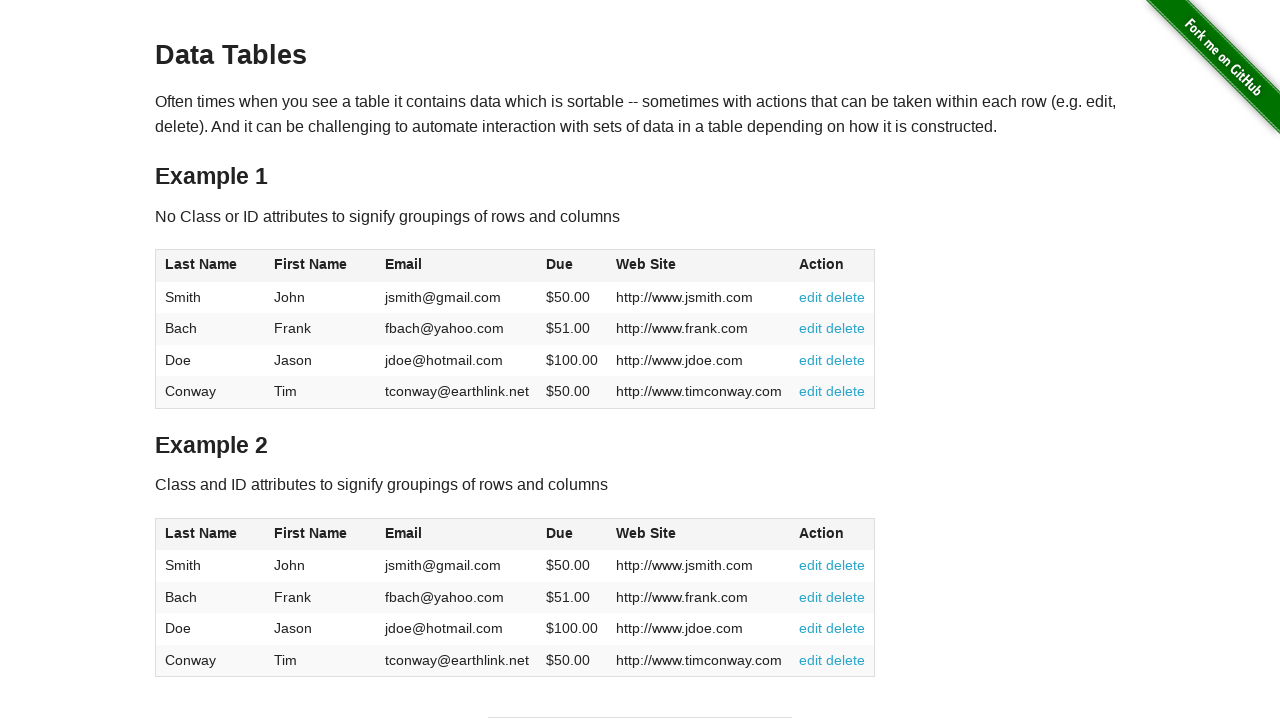

Table data cell at row 3, column 5 is present and accessible
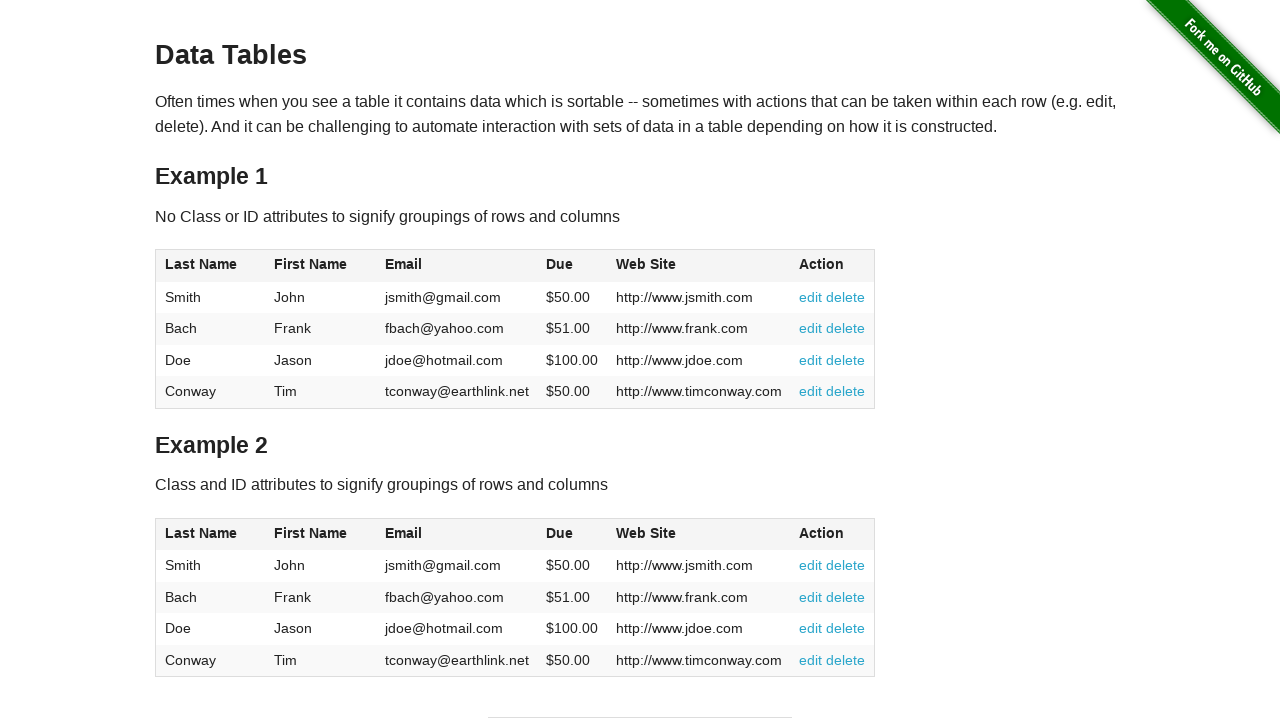

Table data cell at row 4, column 5 is present and accessible
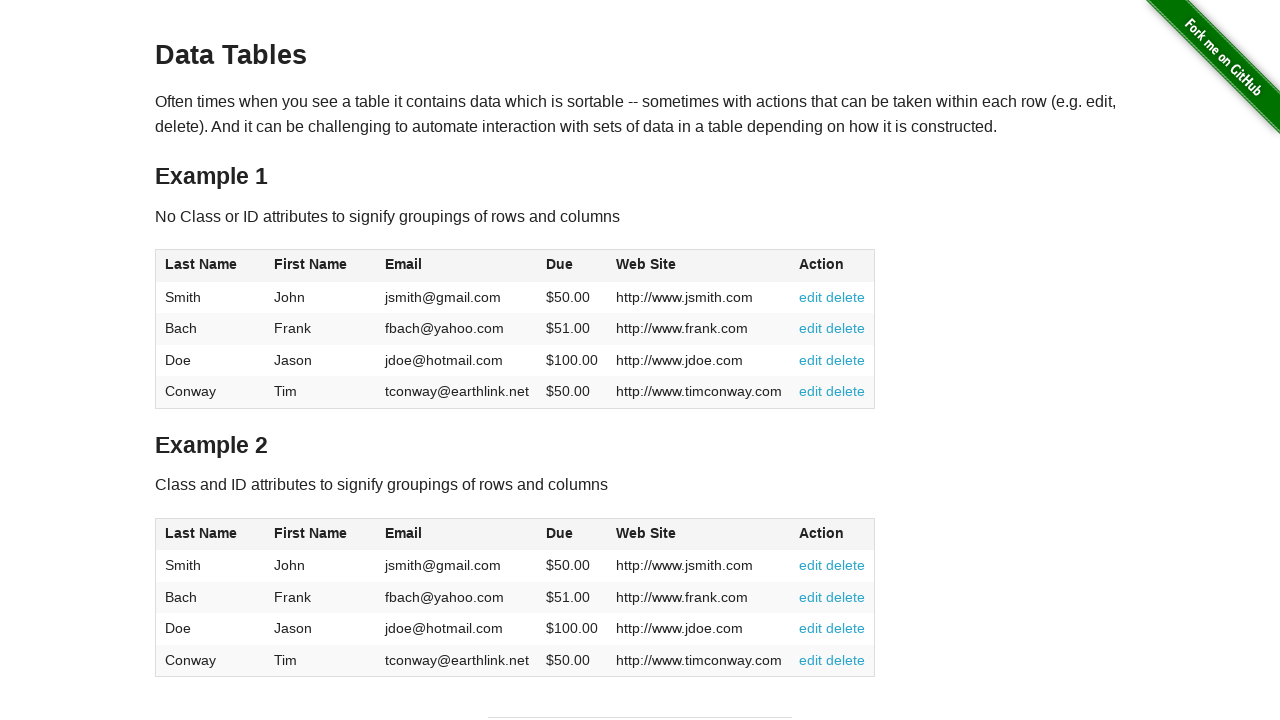

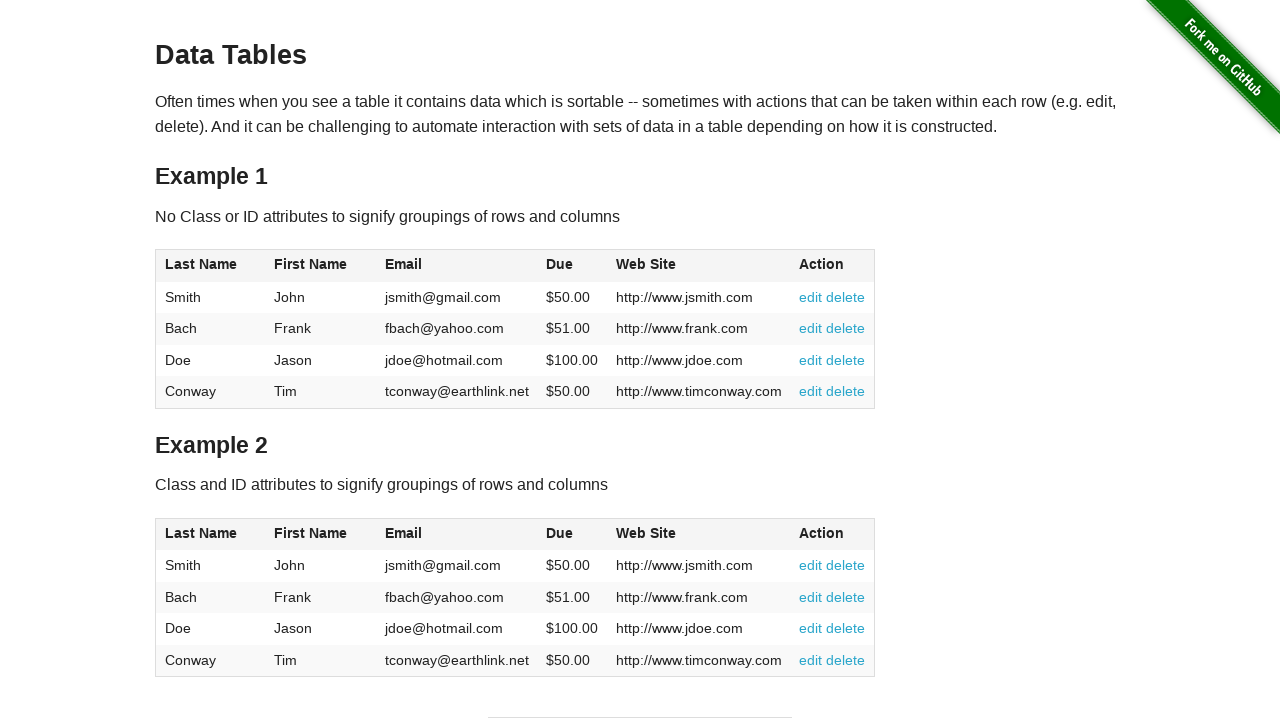